Opens the Apache JMeter website, maximizes the window, then opens a new browser window and navigates to the NSE India website.

Starting URL: https://jmeter.apache.org/

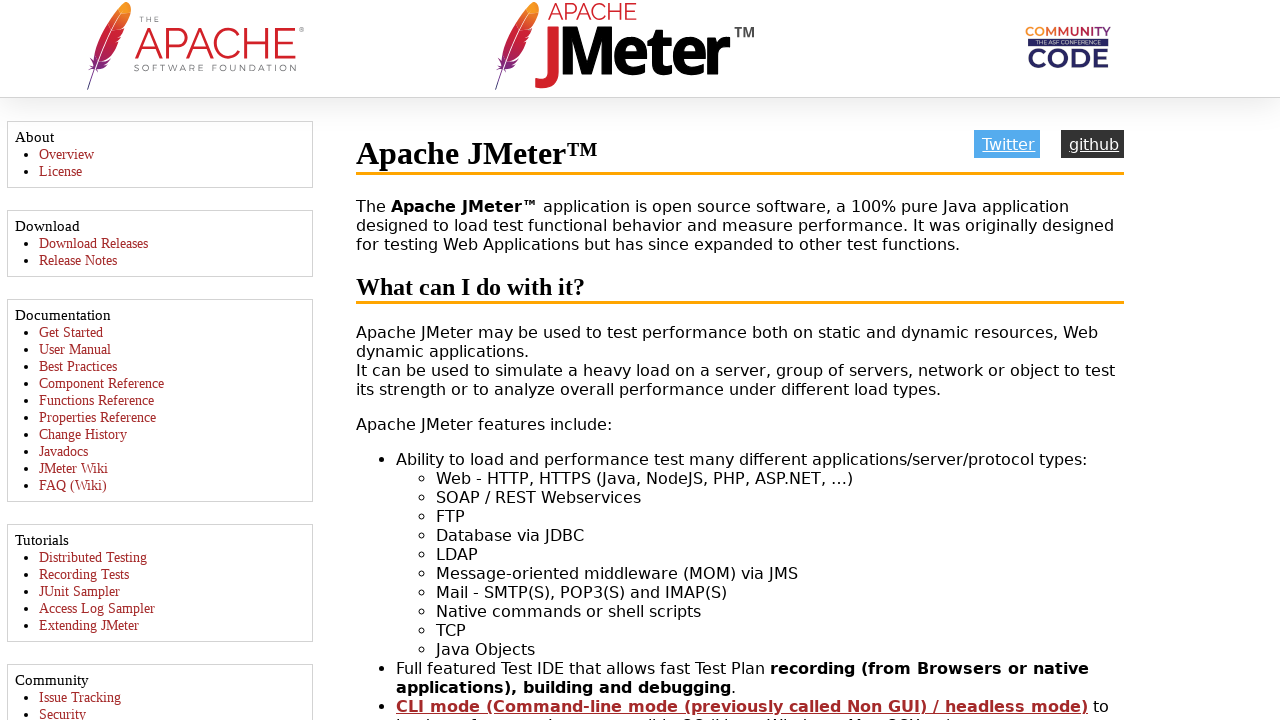

Set viewport size to 1920x1080
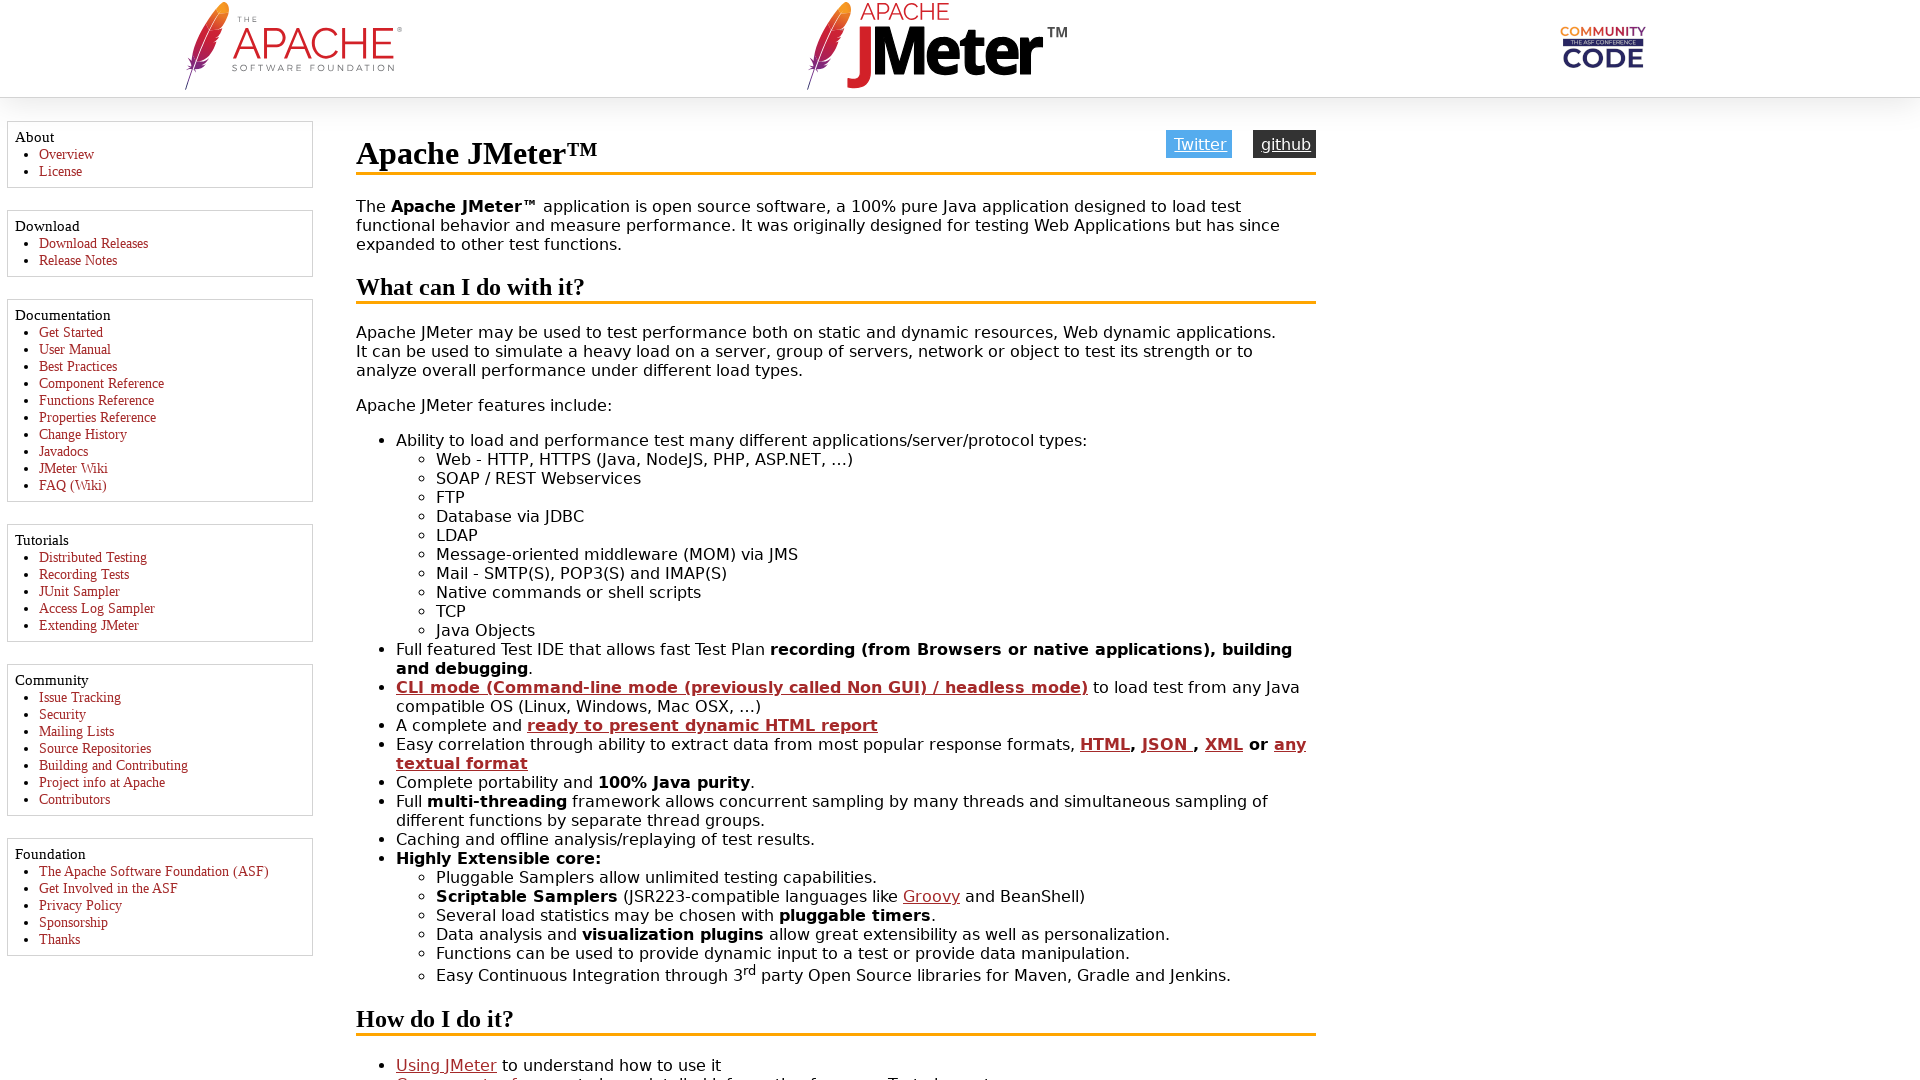

Opened new browser window
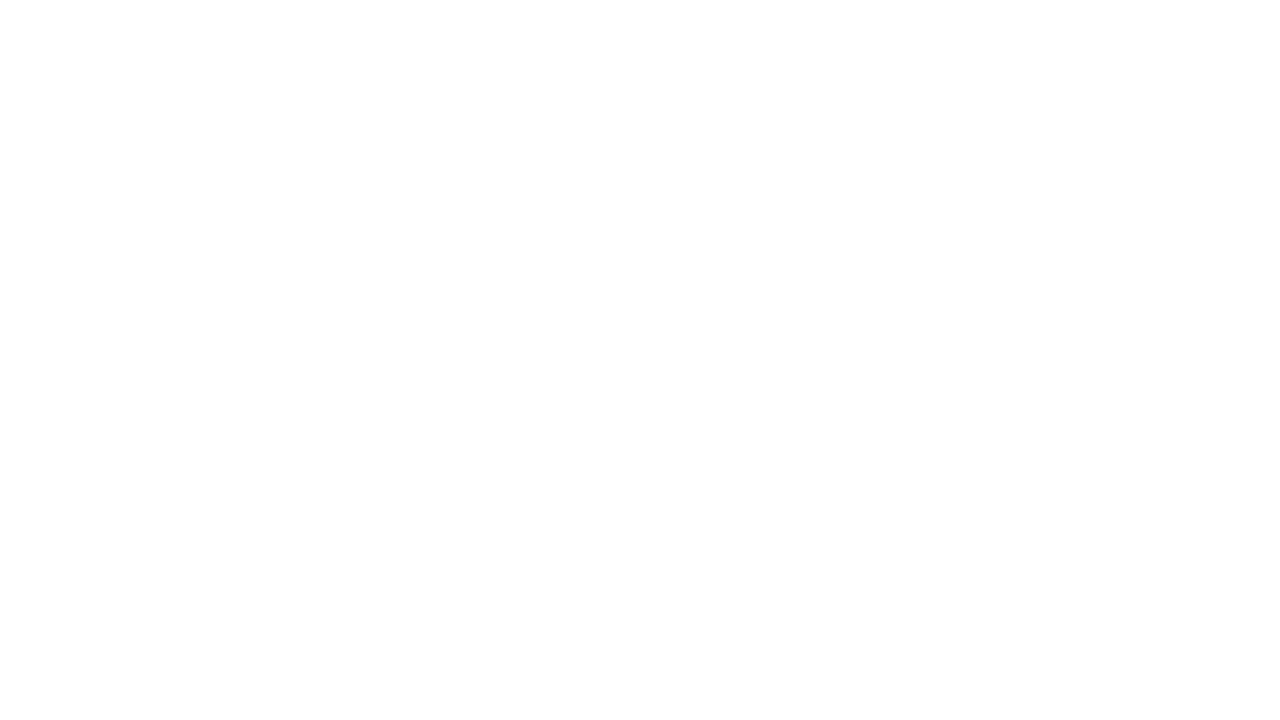

Navigated to NSE India website (https://nseindia.com)
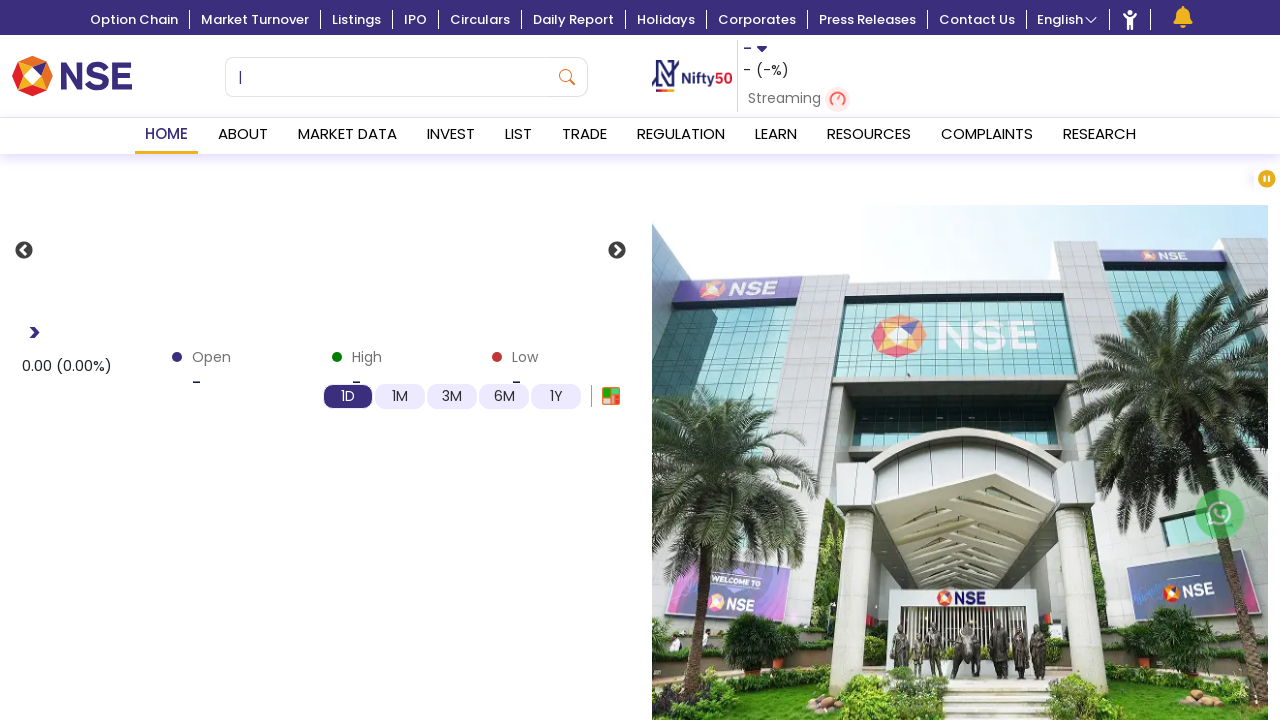

NSE India page DOM content loaded
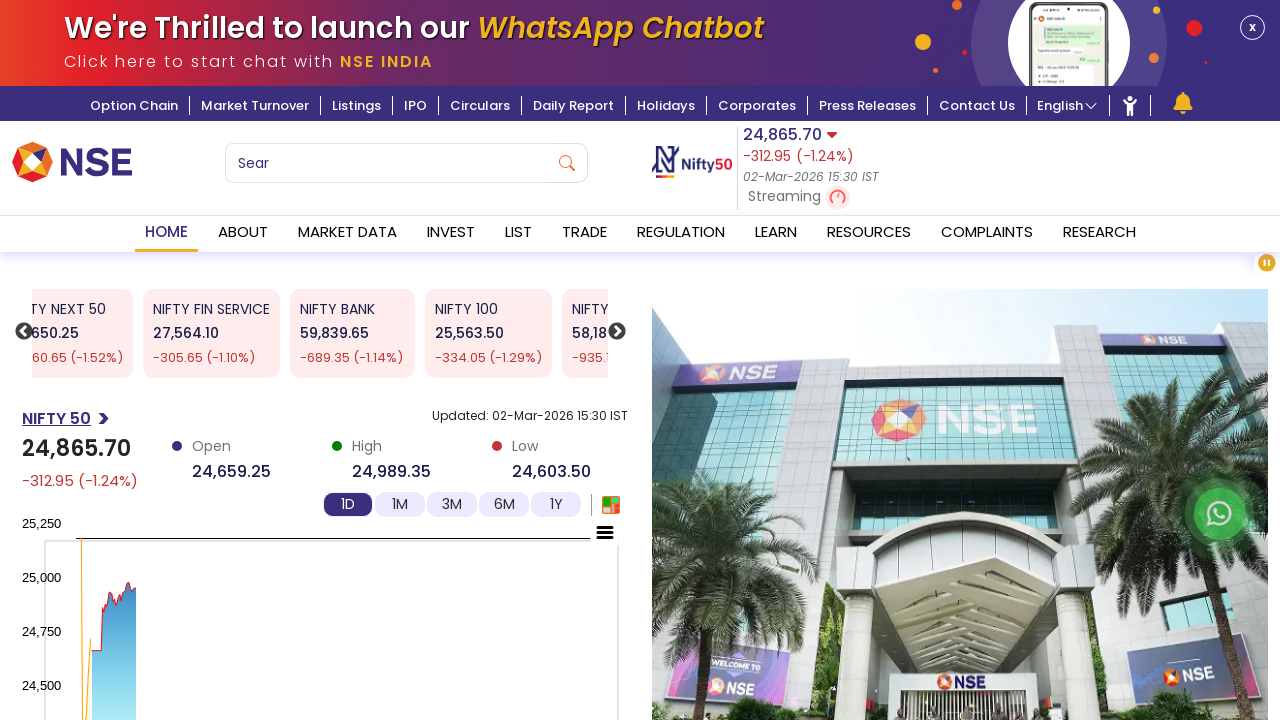

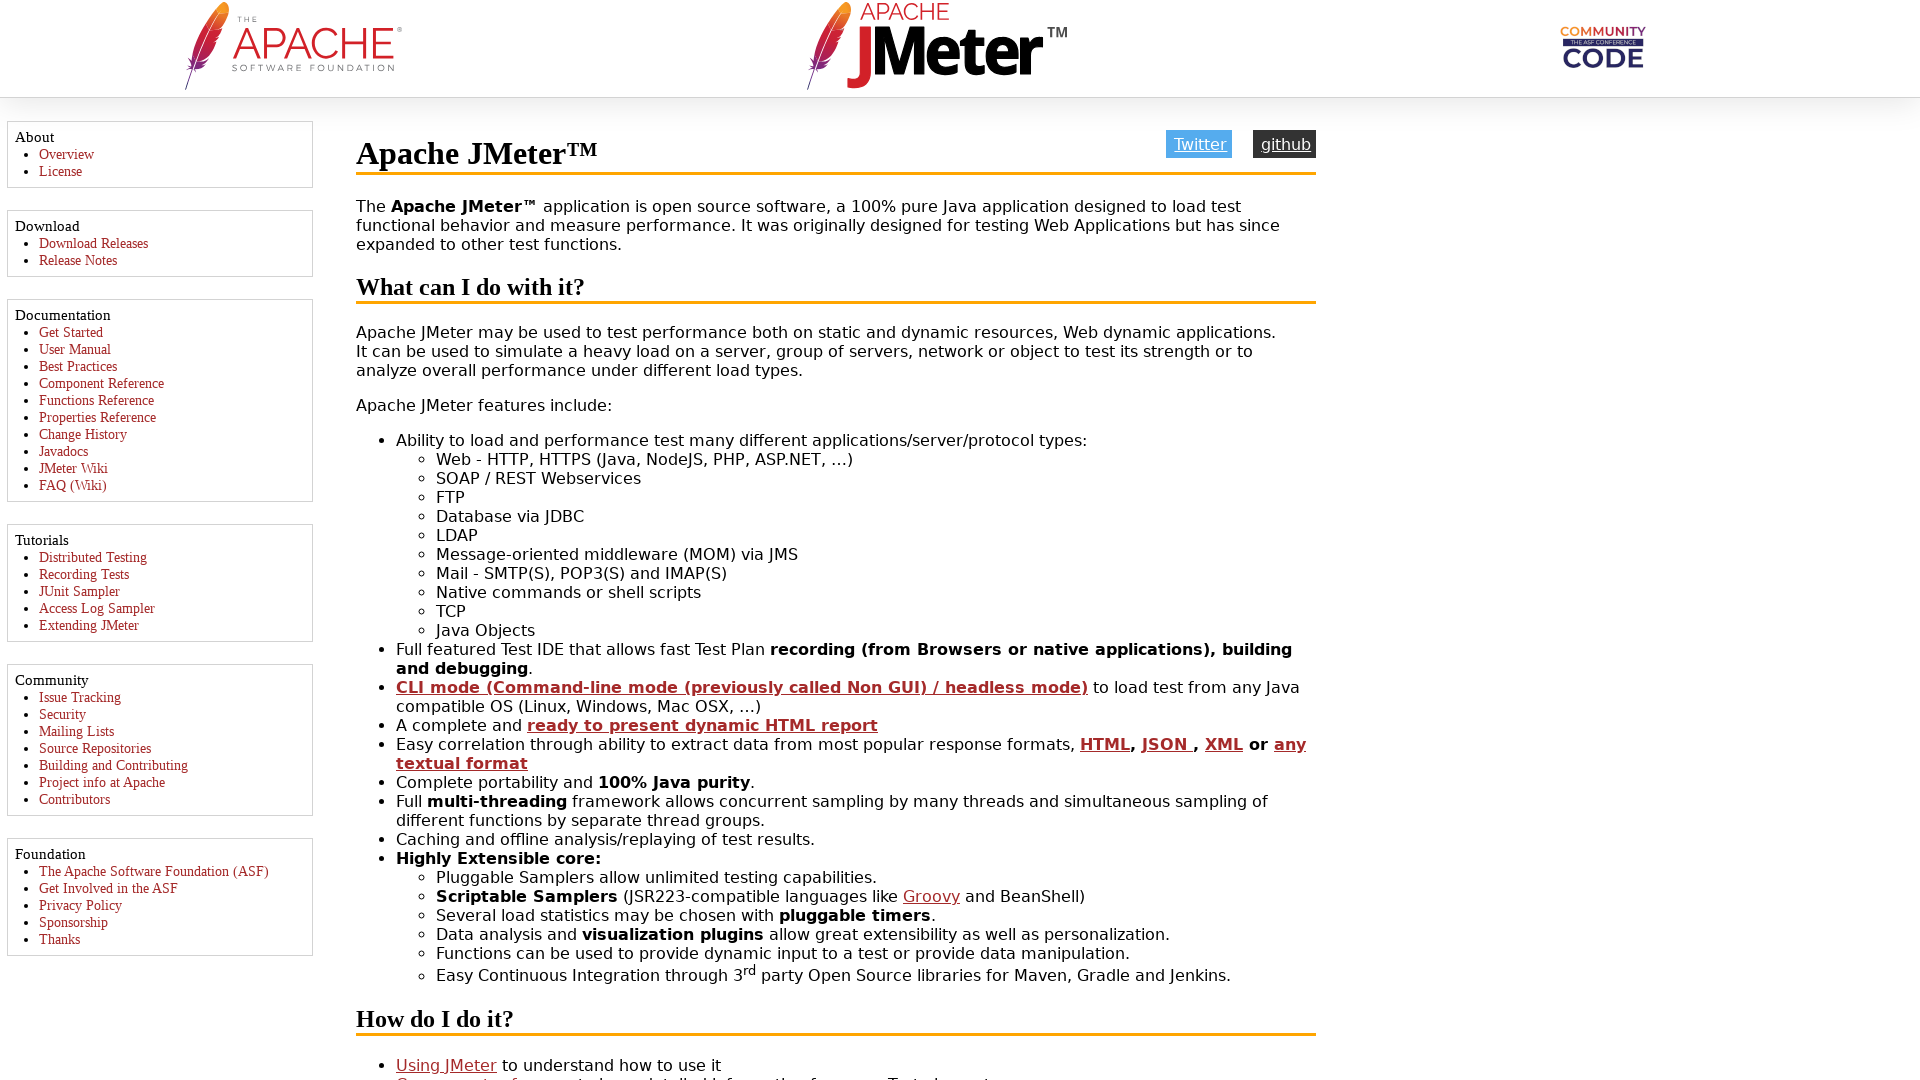